Tests clicking on the "Courses" link on the GeeksforGeeks homepage using action chains

Starting URL: https://www.geeksforgeeks.org/

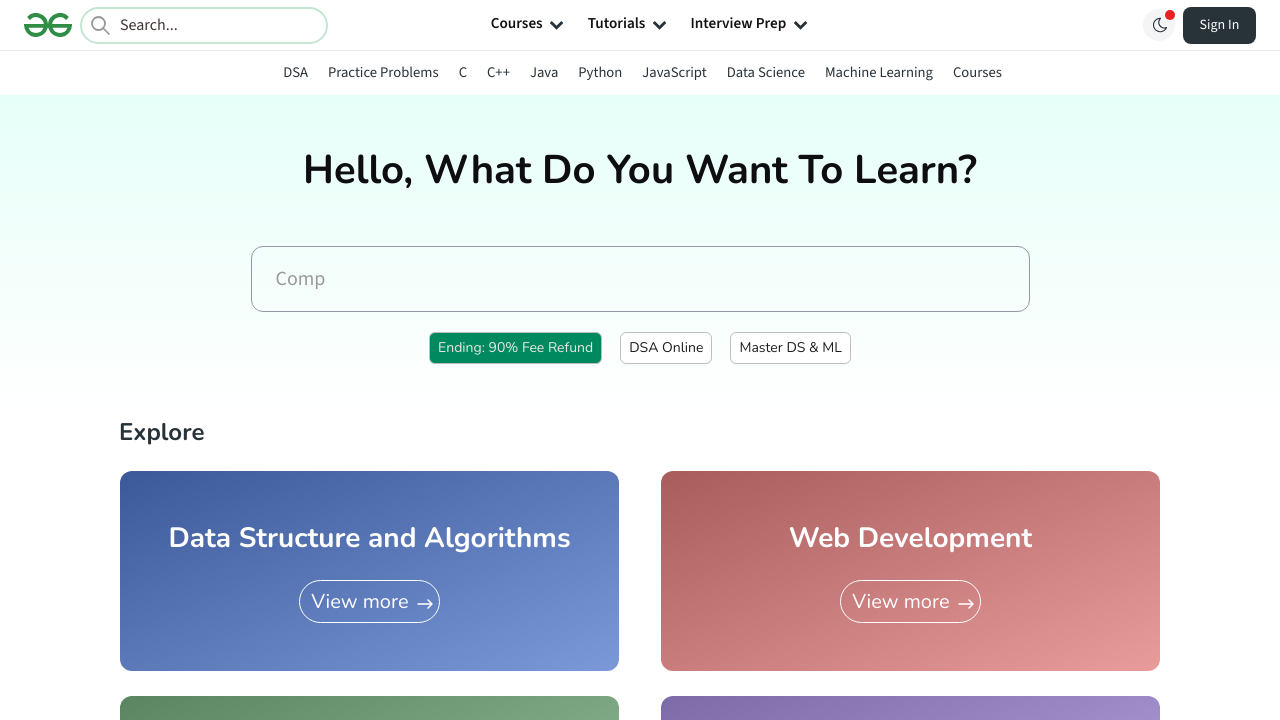

Clicked on the 'Courses' link using action chains at (517, 25) on text=Courses
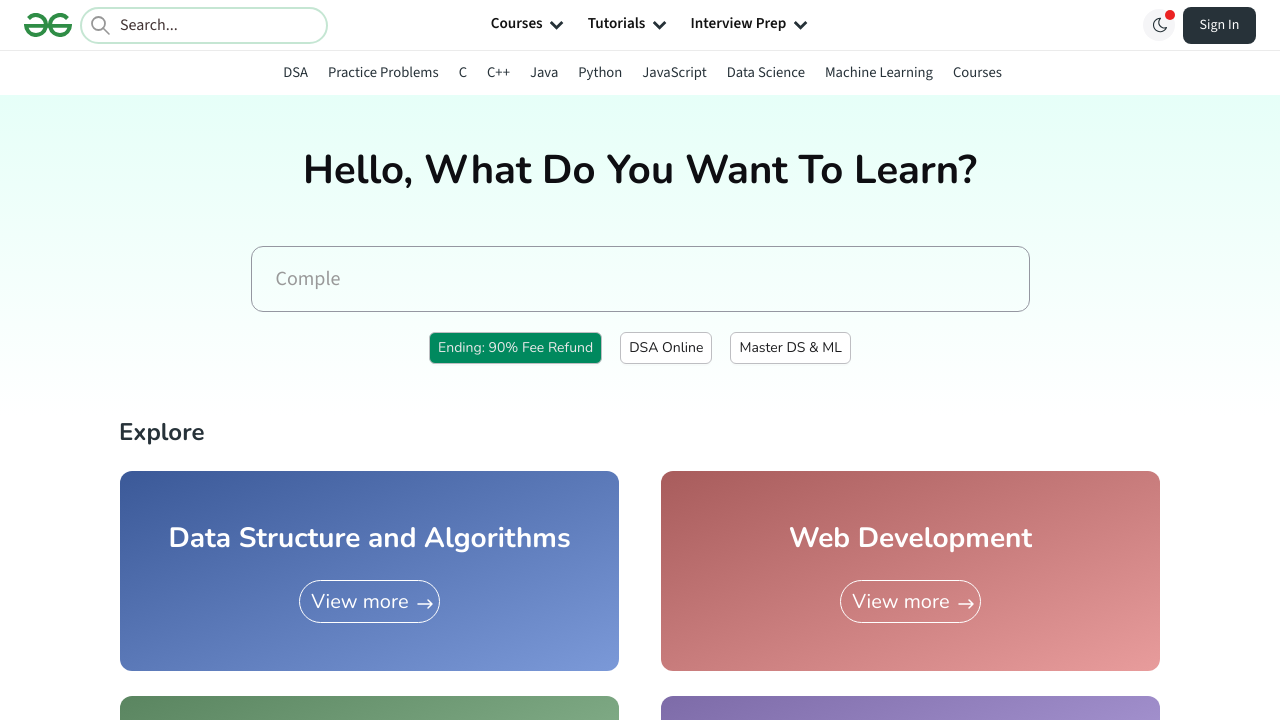

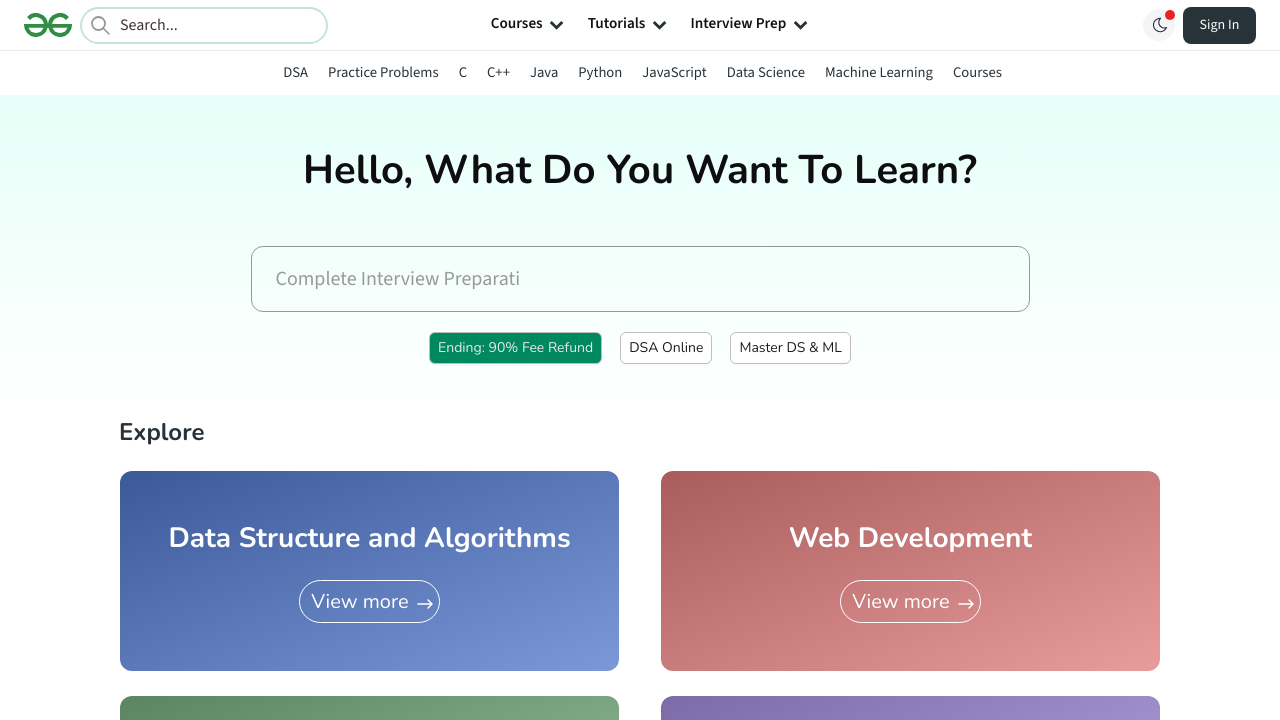